Tests e-commerce checkout flow by adding vegetables to cart, applying a promo code, and proceeding to checkout

Starting URL: https://rahulshettyacademy.com/seleniumPractise/#/

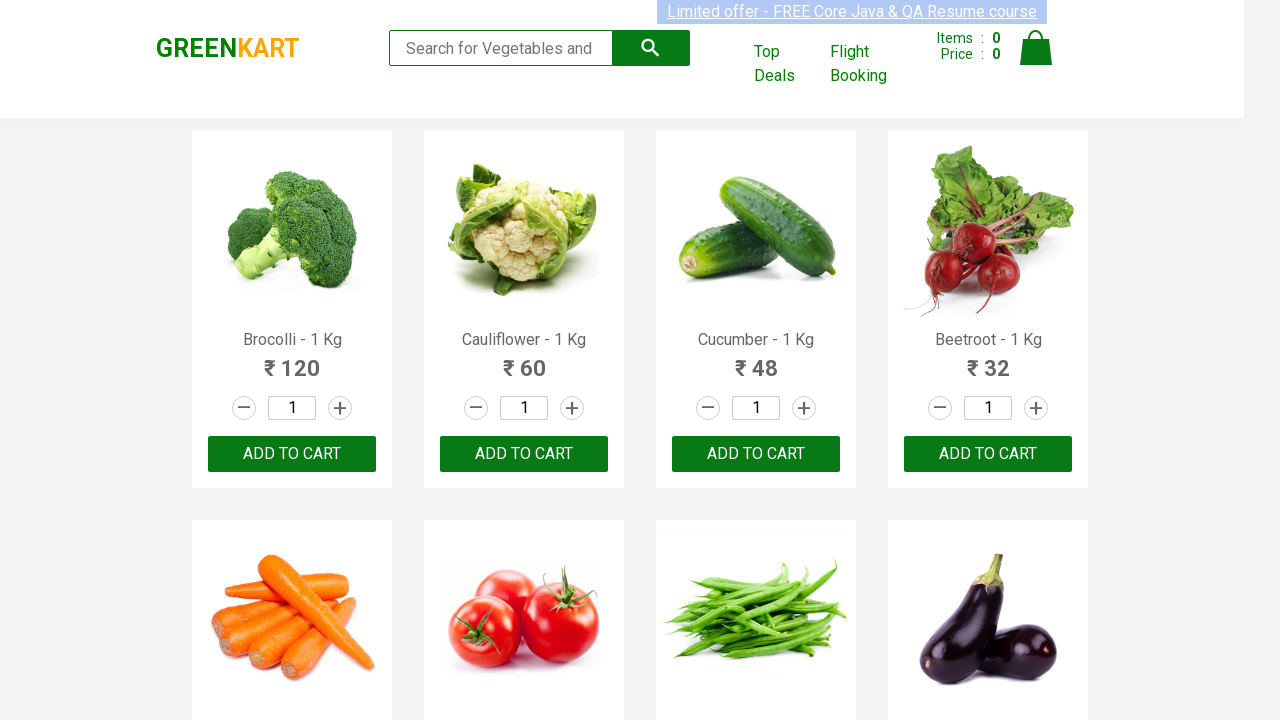

Clicked 'Add to Cart' button for Cucumber at (756, 454) on //h4[contains(text(),'Cucumber')]/../div[3]/button
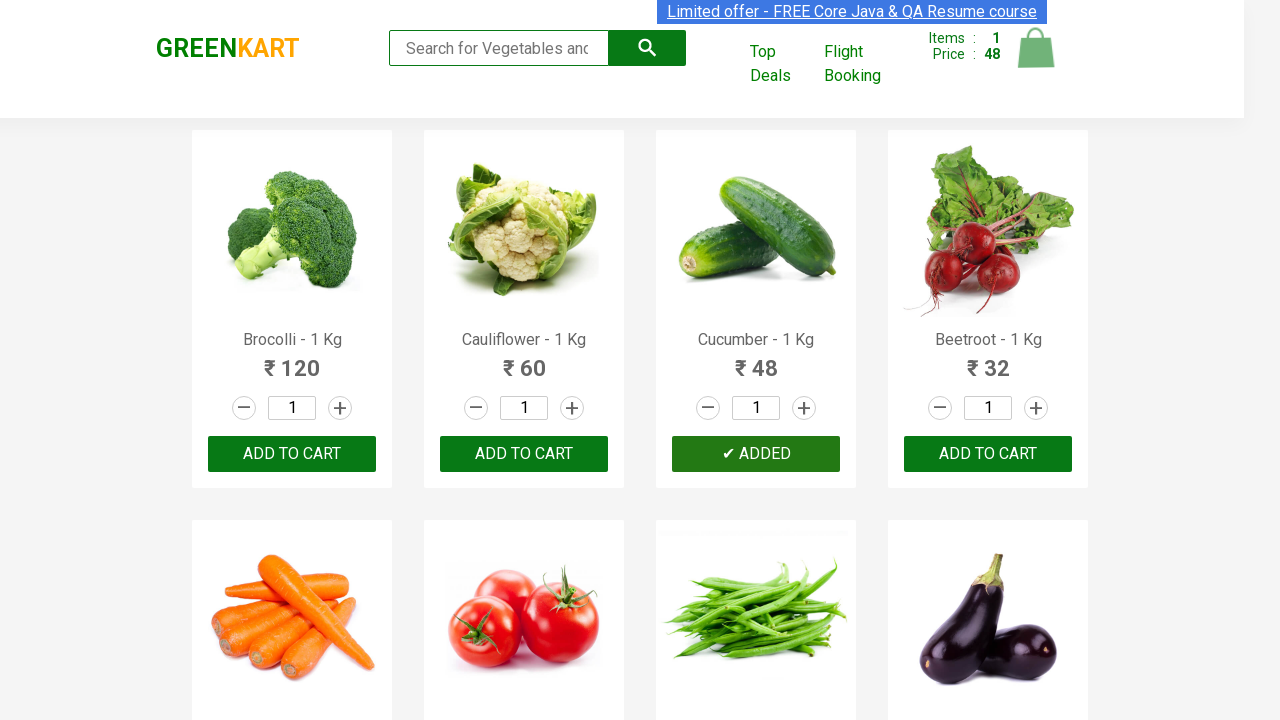

Clicked 'Add to Cart' button for Brocolli at (292, 454) on //h4[contains(text(),'Brocolli')]/../div[3]/button
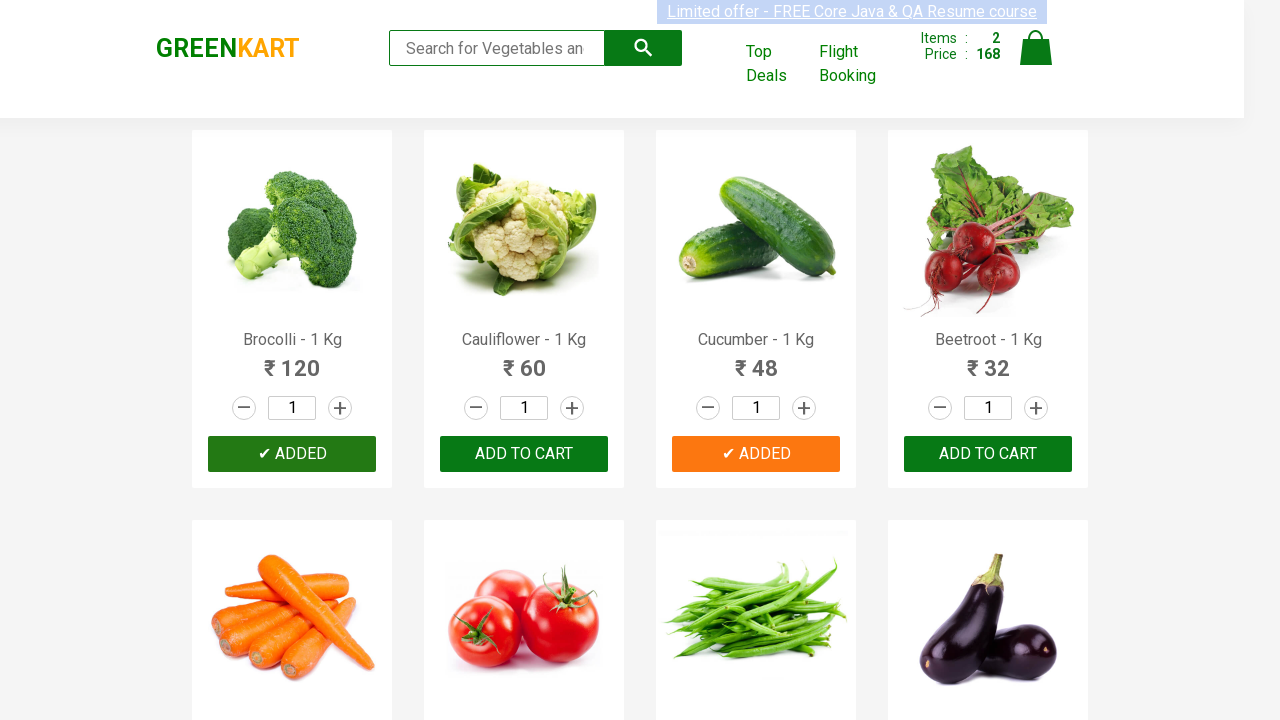

Clicked on cart icon to view cart at (1036, 48) on img[alt='Cart']
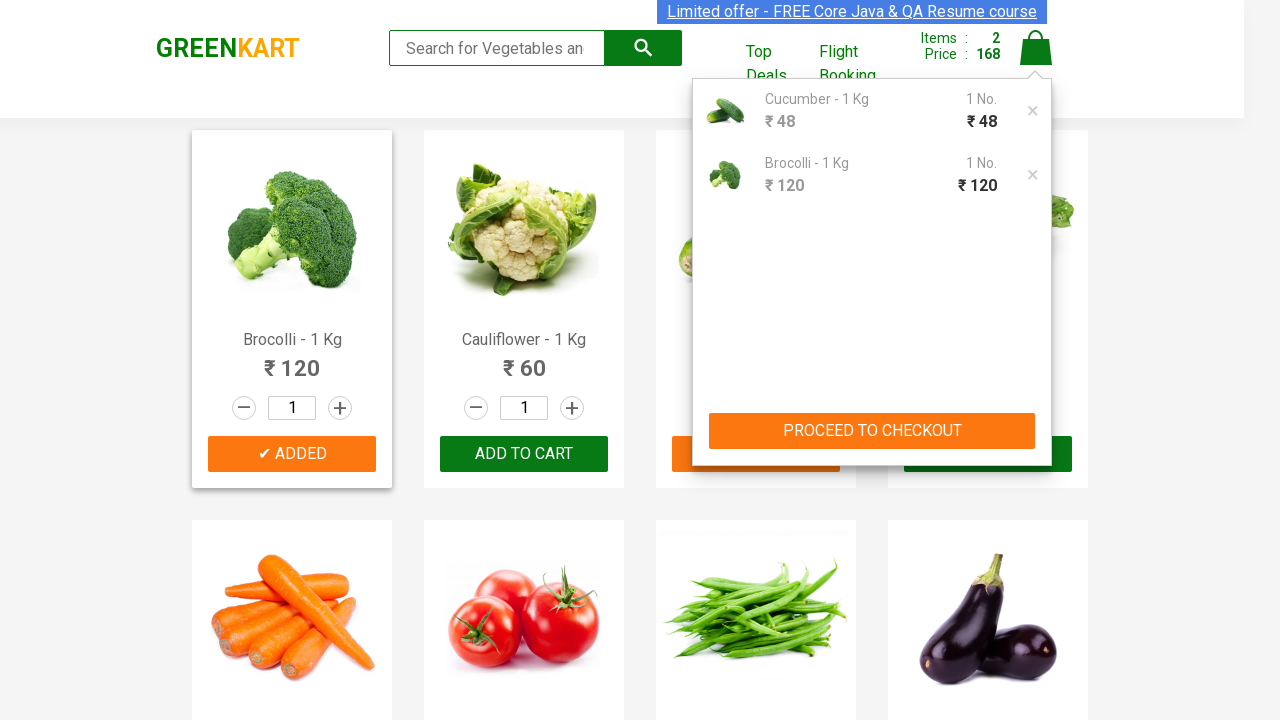

Clicked 'PROCEED TO CHECKOUT' button at (872, 431) on xpath=//button[contains(text(),'PROCEED TO CHECKOUT')]
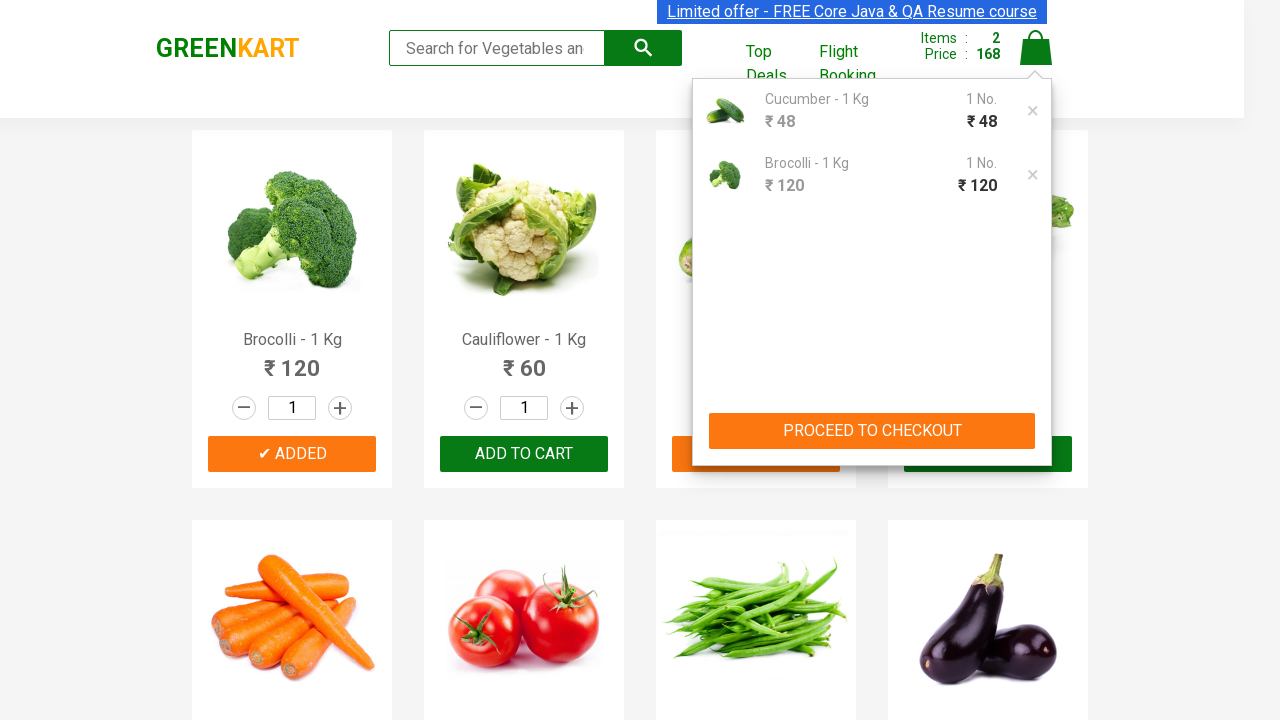

Entered promo code 'rahulshettyacademy' on .promoCode
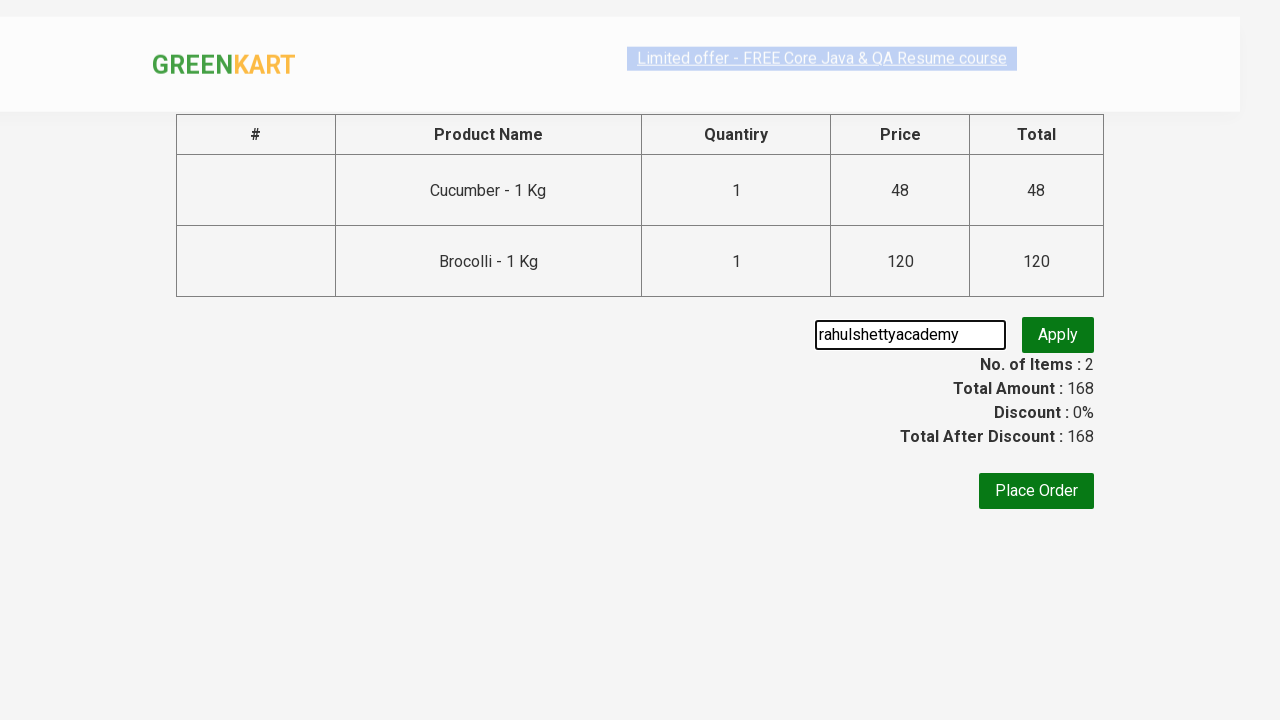

Clicked button to apply promo code at (1058, 335) on .promoBtn
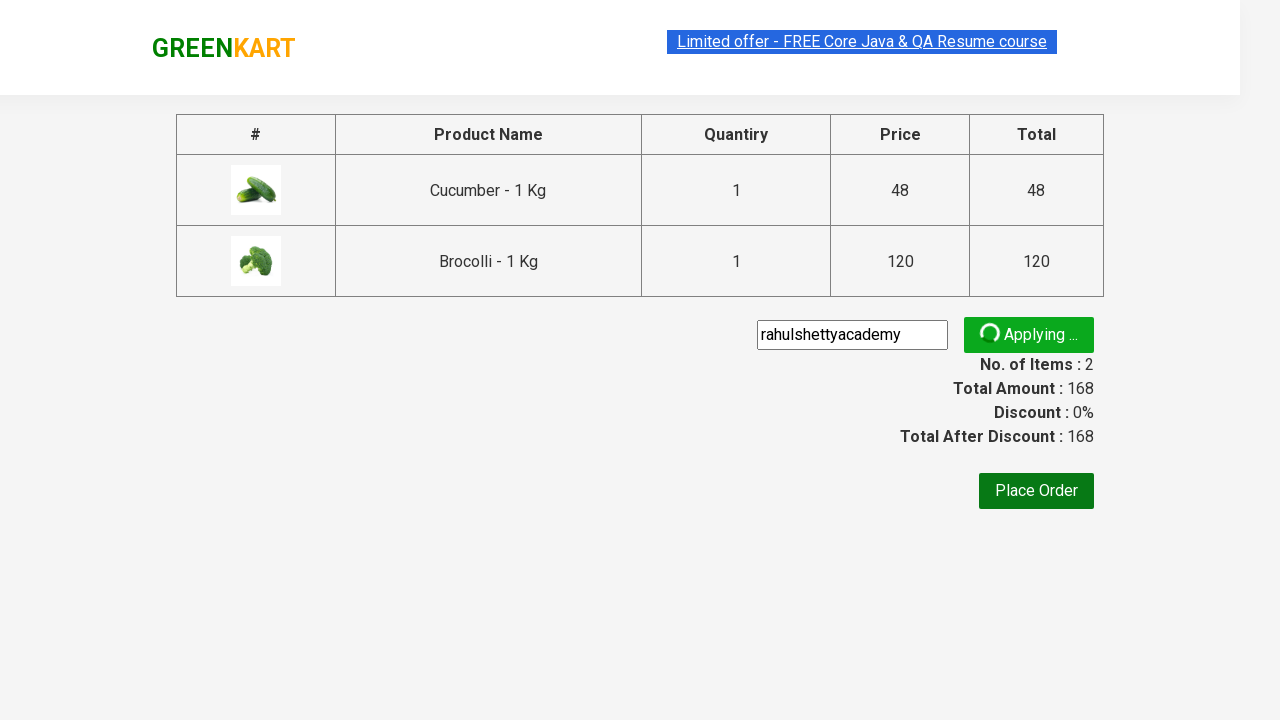

Promo info appeared on page
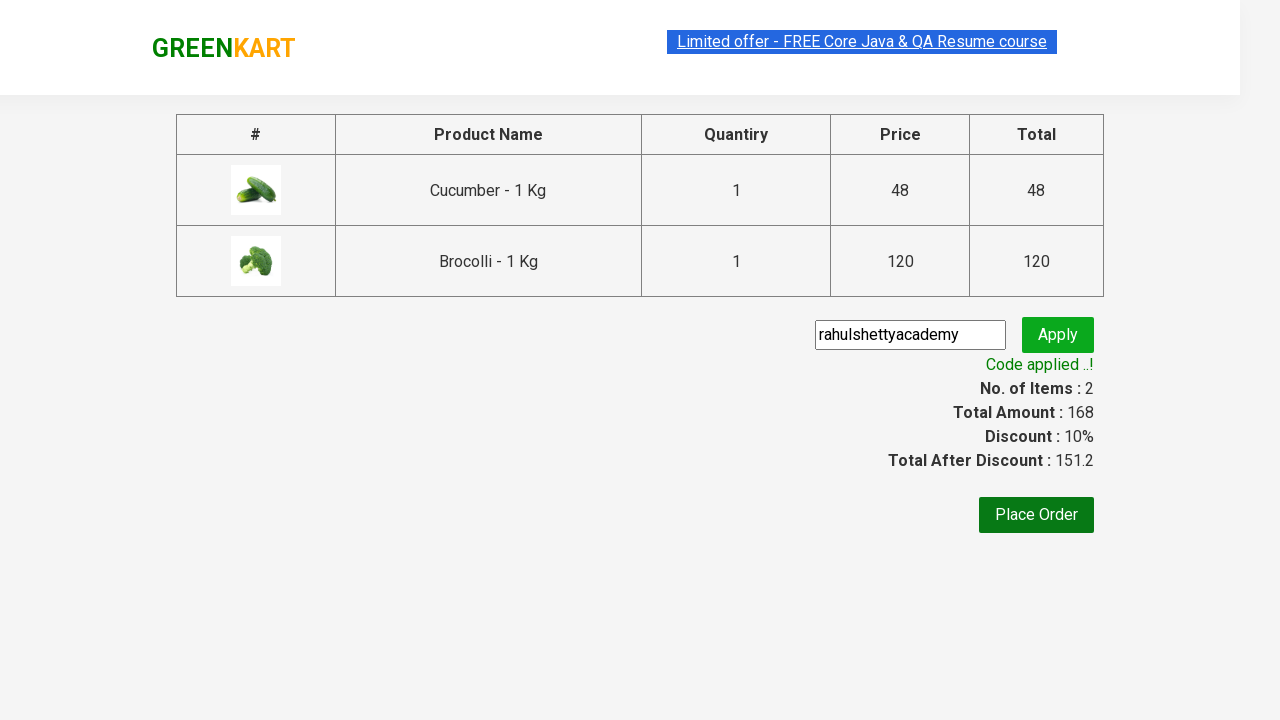

Retrieved promo info text: Code applied ..!
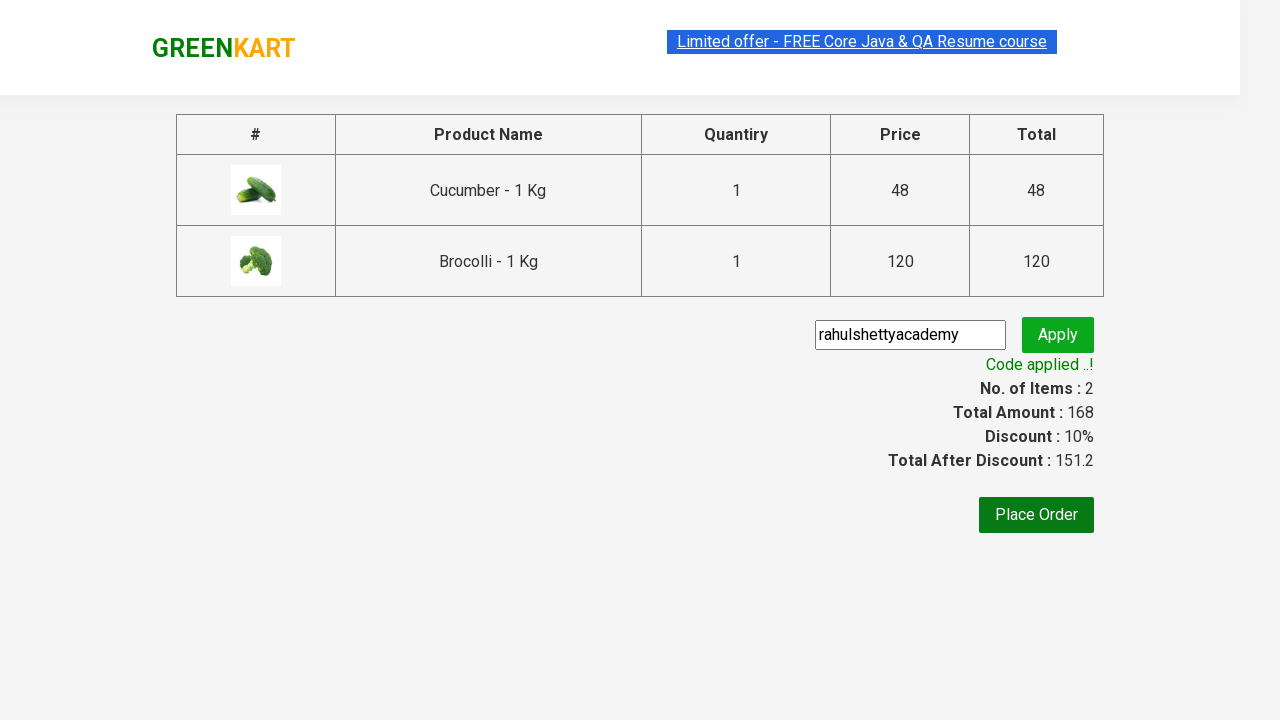

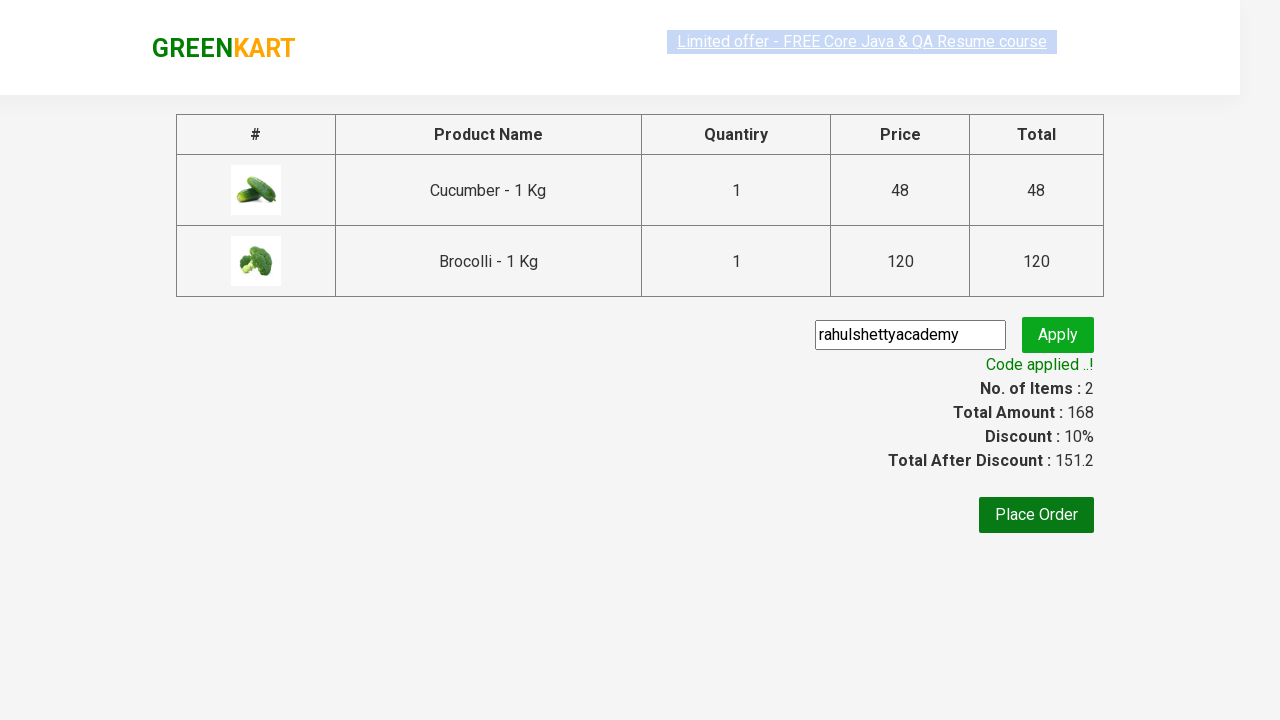